Tests login attempt with a locked out user account to verify the locked user error message

Starting URL: https://www.saucedemo.com

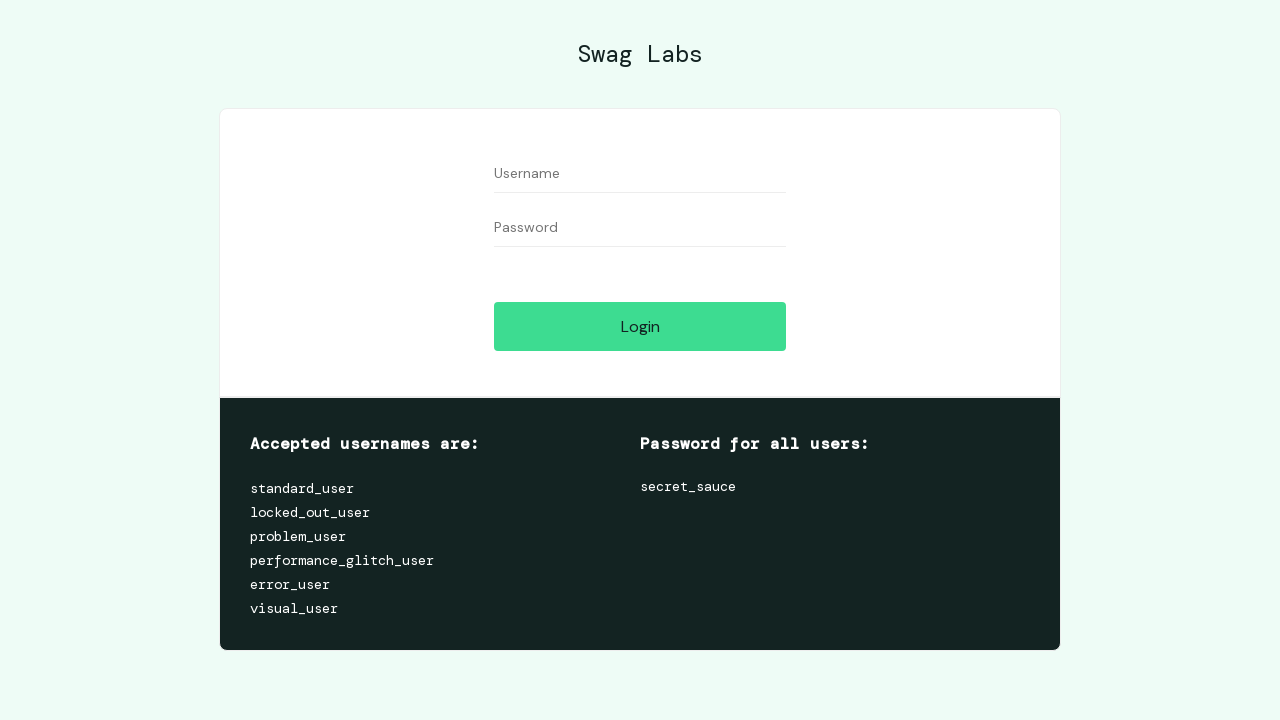

Filled username field with 'locked_out_user' on input[name='user-name']
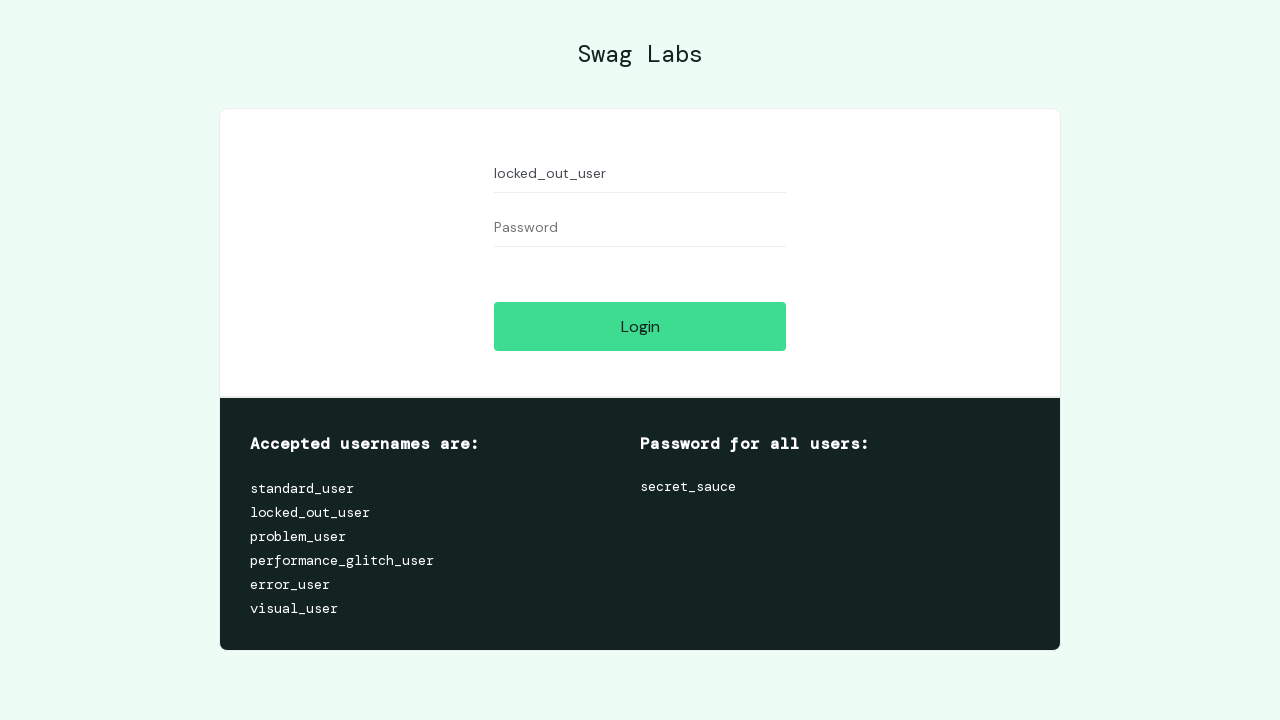

Filled password field with 'secret_sauce' on input[name='password']
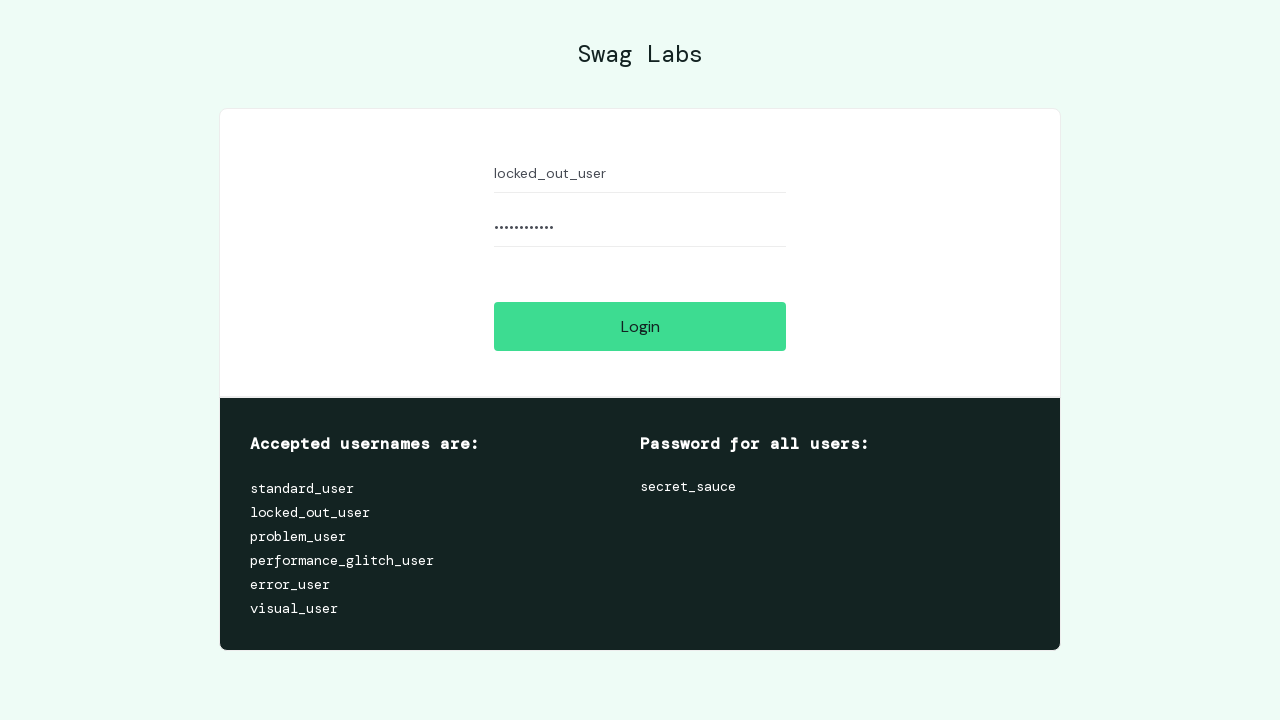

Clicked login button at (640, 326) on #login-button
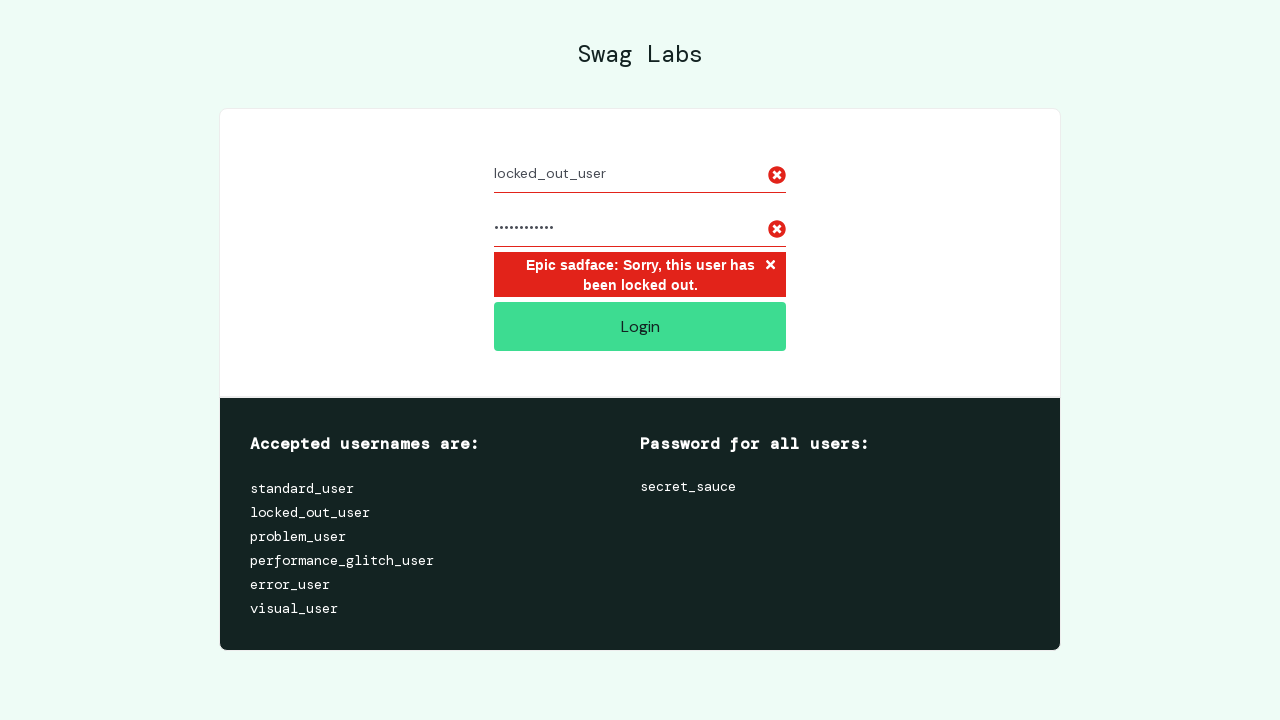

Locked user error message appeared
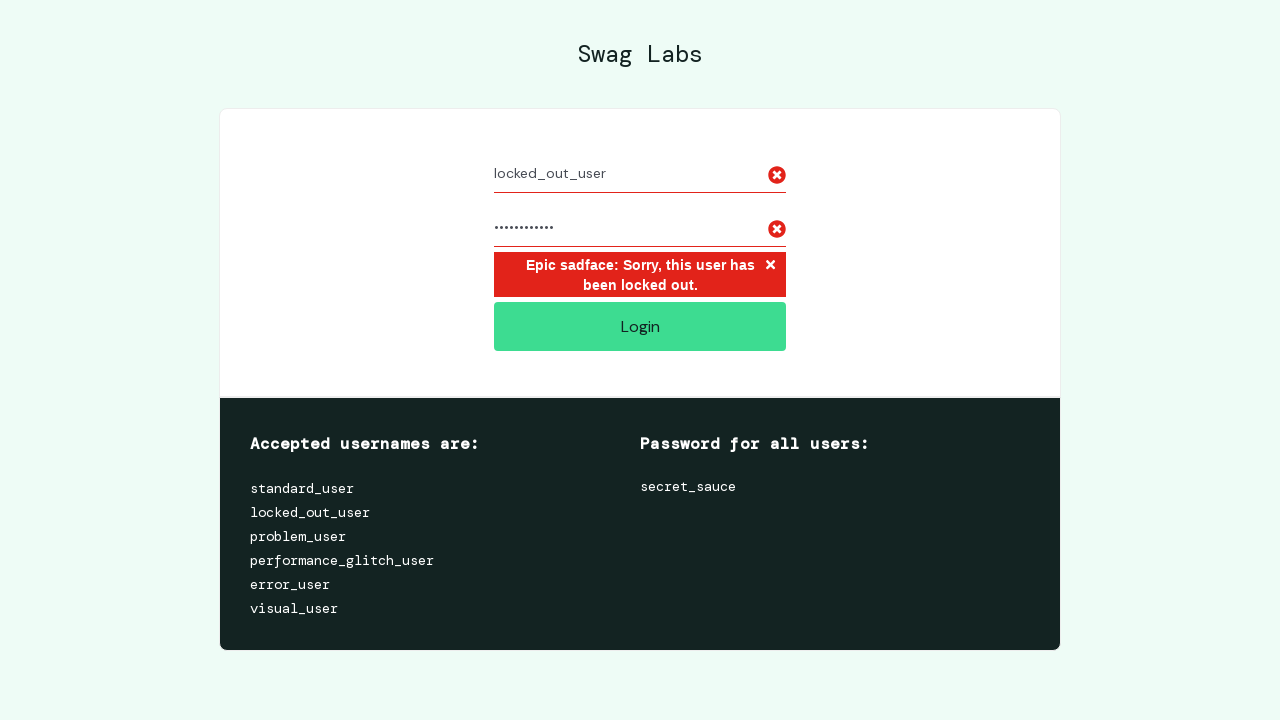

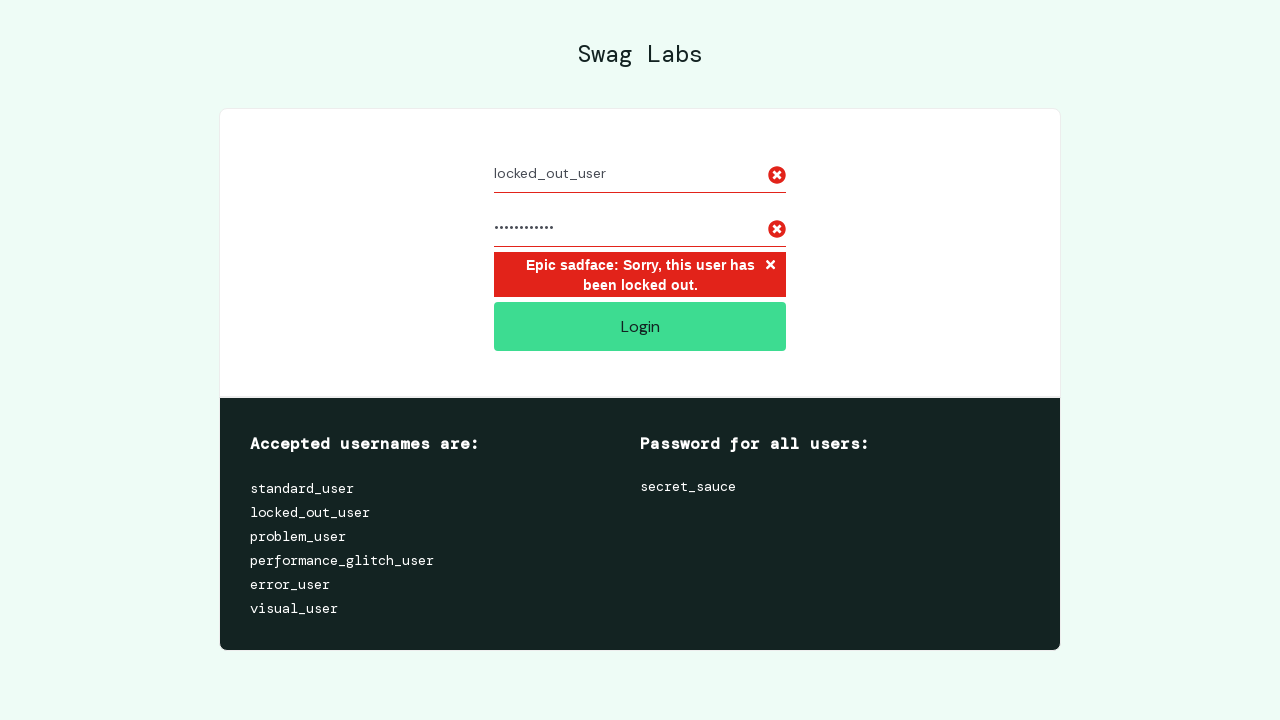